Tests a math calculation form by reading two numbers from the page, calculating their sum, selecting the result from a dropdown, and submitting the form

Starting URL: http://suninjuly.github.io/selects1.html

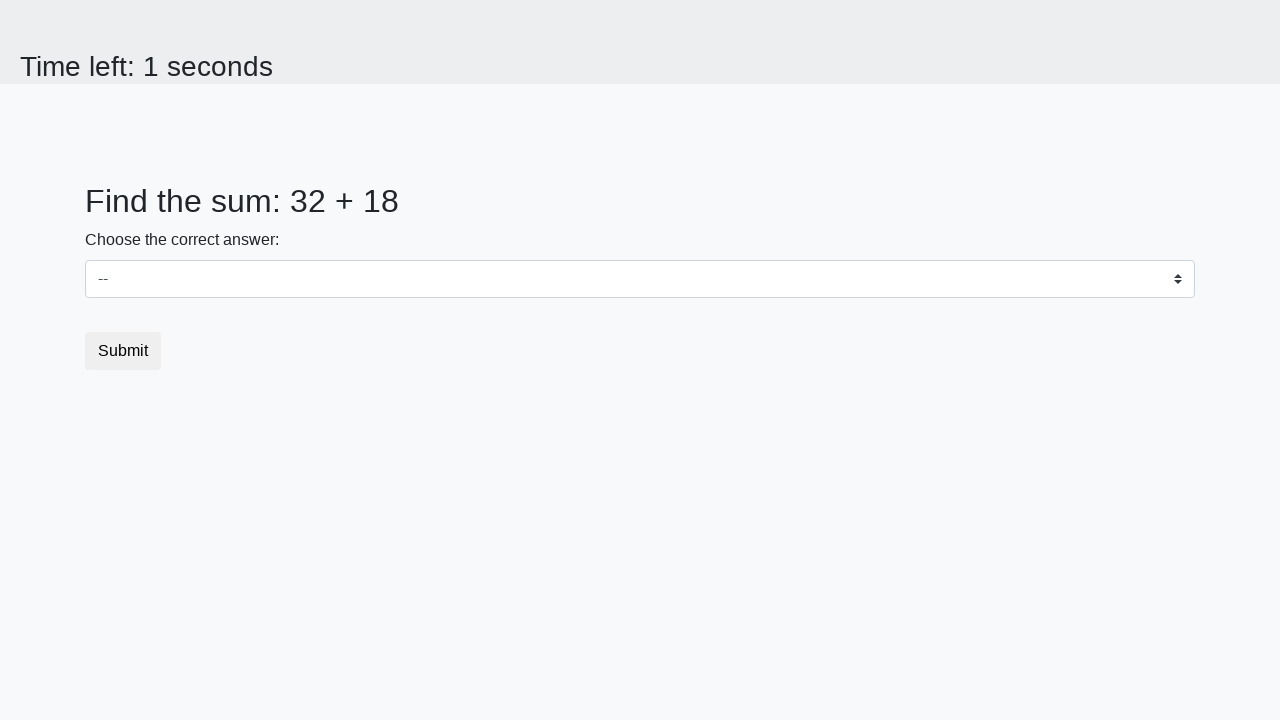

Retrieved first number from #num1 element
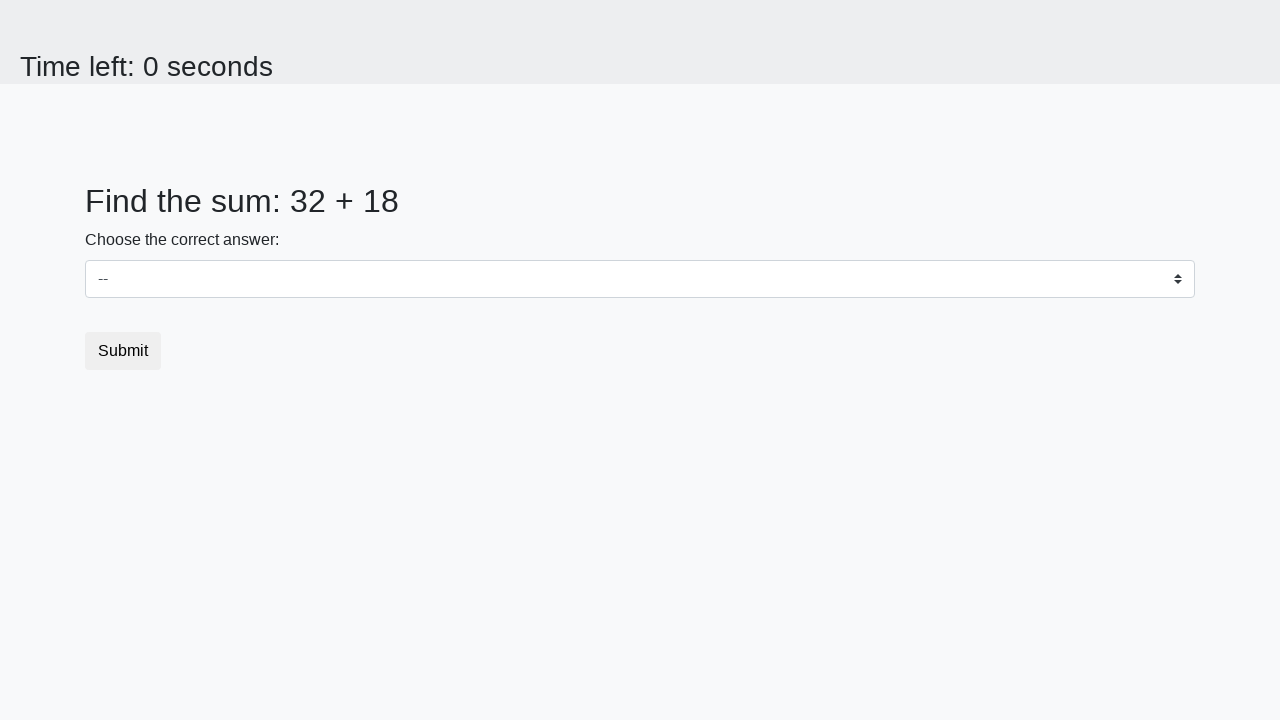

Retrieved second number from #num2 element
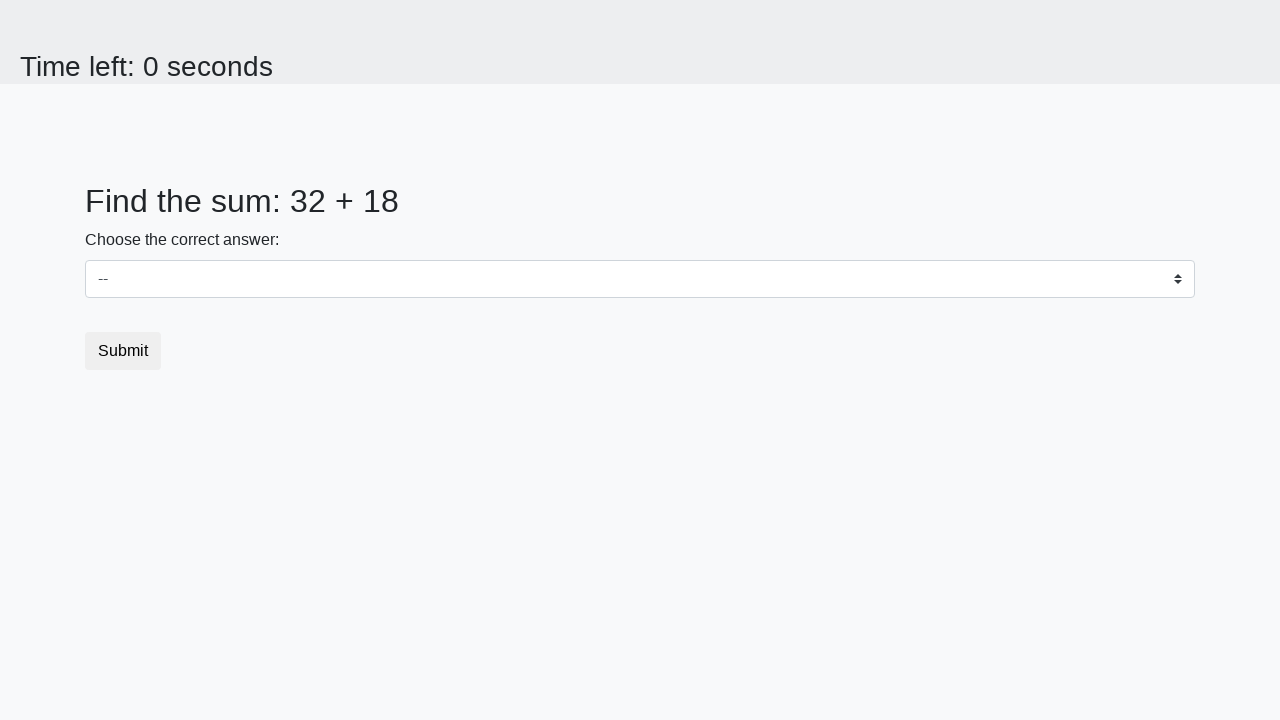

Calculated sum: 32 + 18 = 50
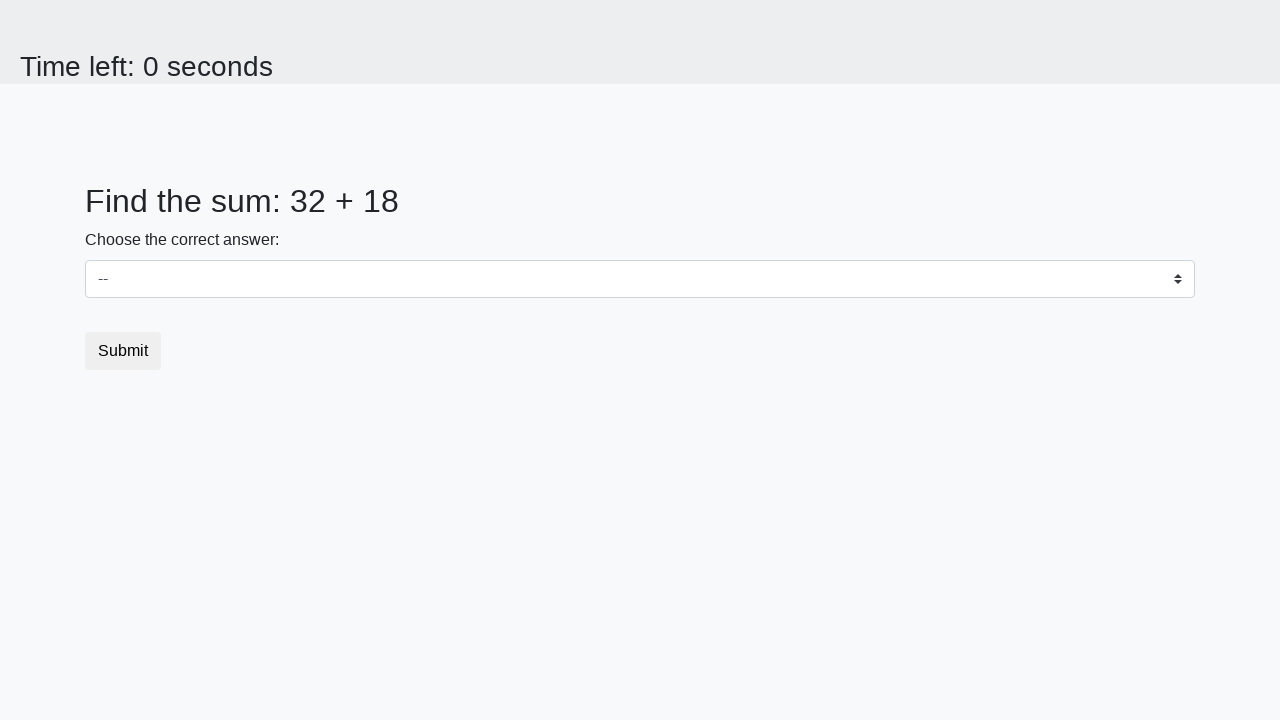

Selected 50 from dropdown on select
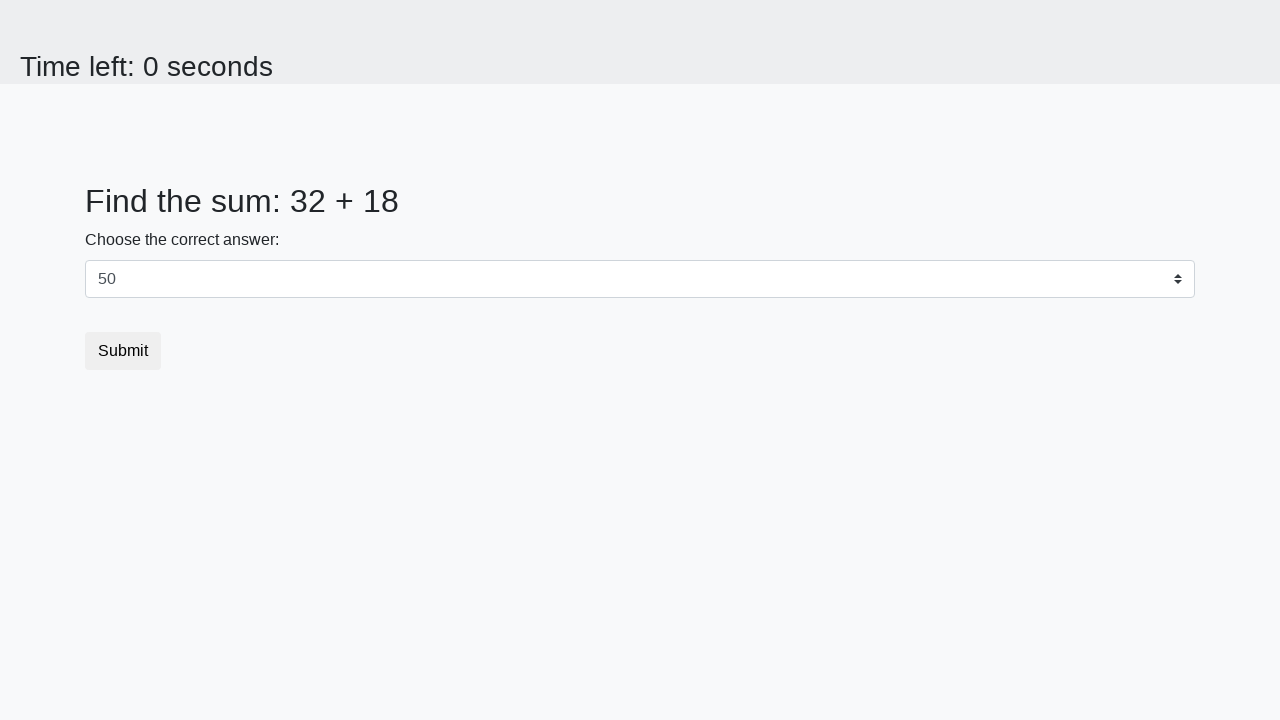

Clicked submit button to submit the form at (123, 351) on button.btn
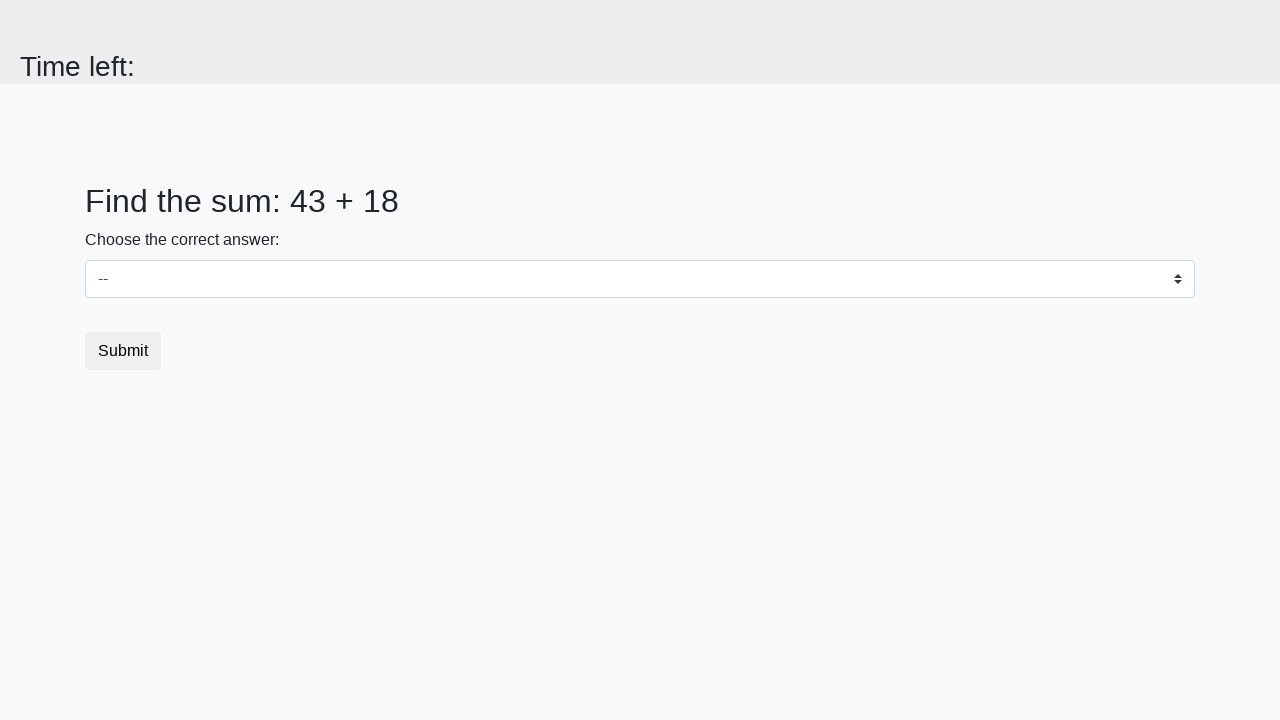

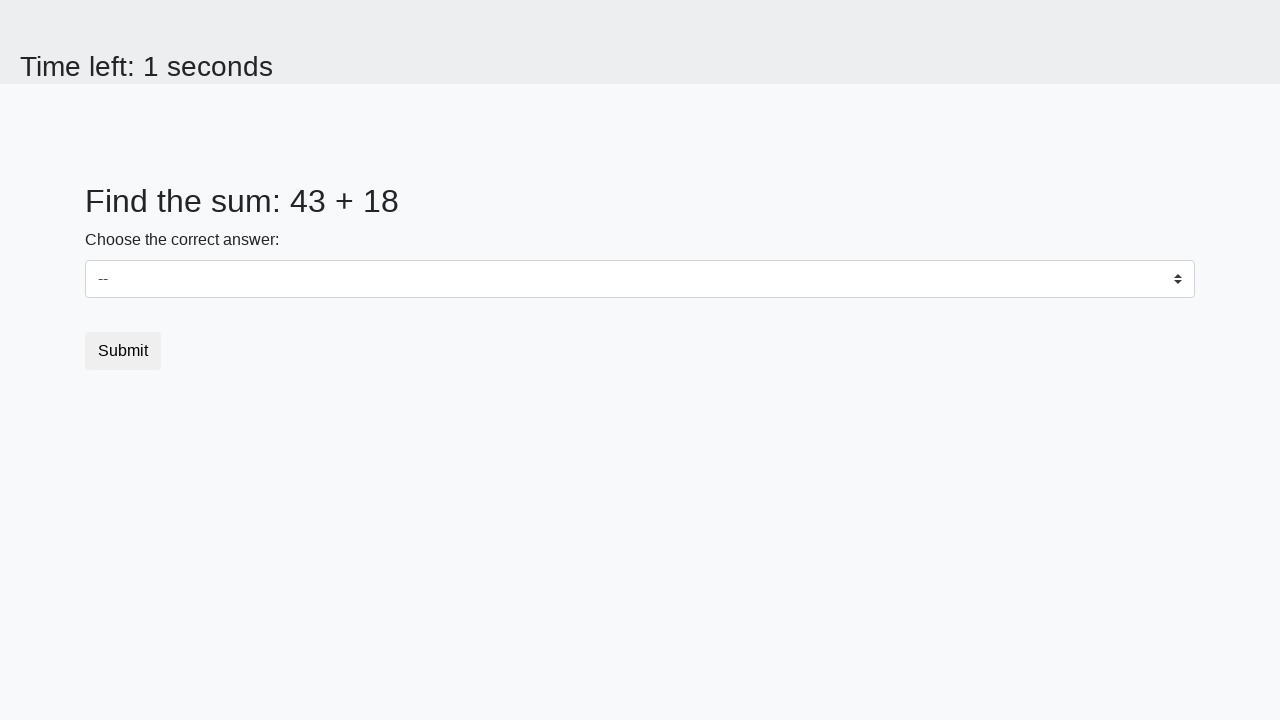